Tests the Button widget by clicking on different button types including widget button, submit button, and anchor button.

Starting URL: https://jqueryui.com/

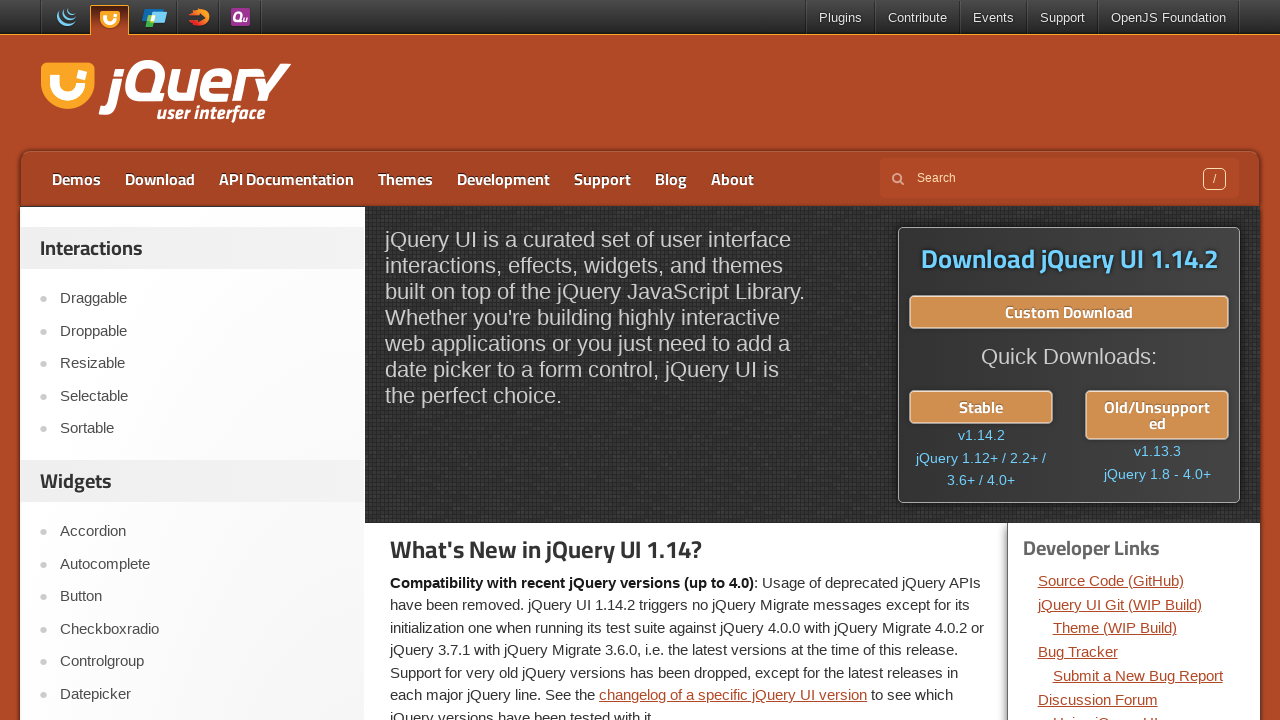

Scrolled down the page by 200 pixels
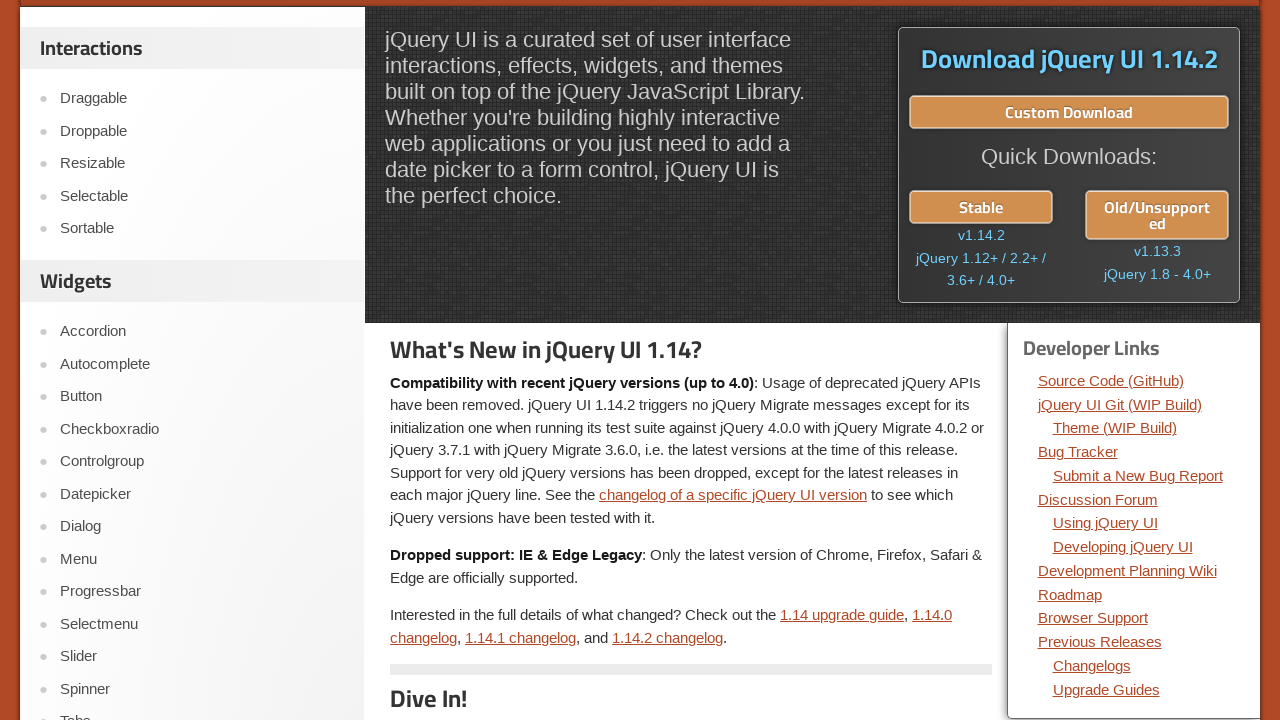

Clicked on Button link in sidebar at (202, 397) on #sidebar > aside:nth-child(2) > ul > li:nth-child(3) > a
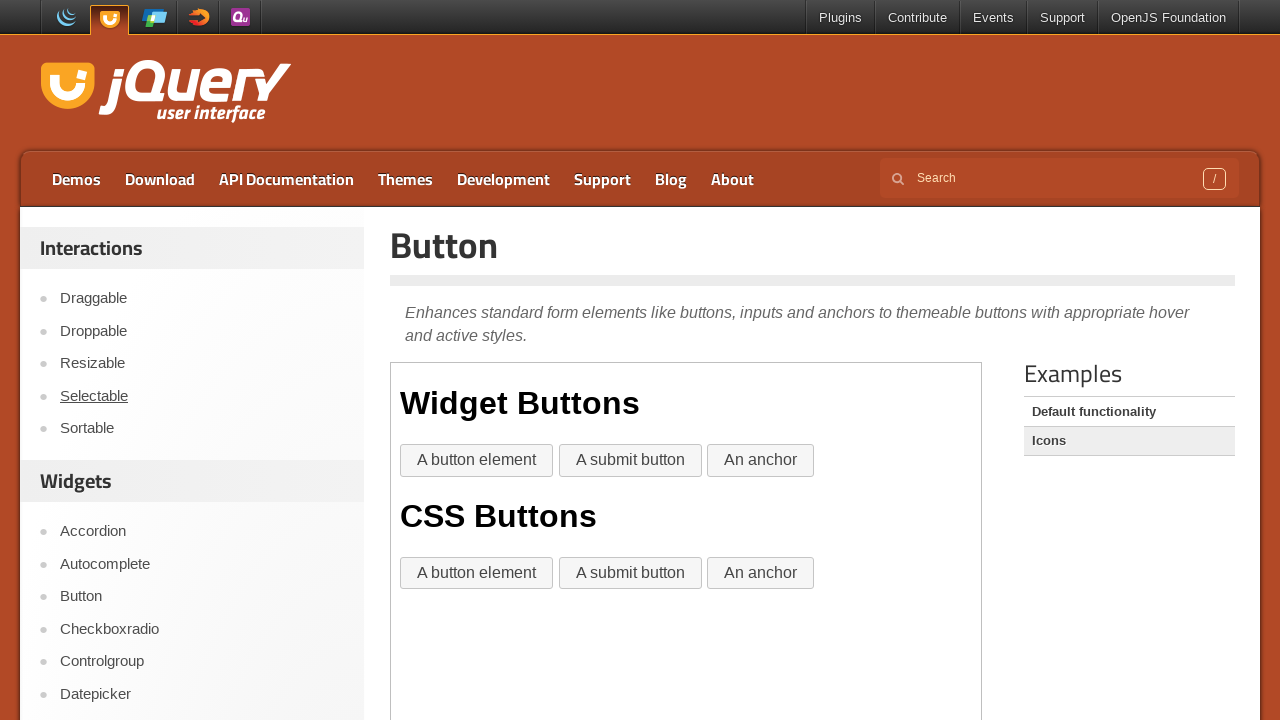

Waited for iframe to be visible
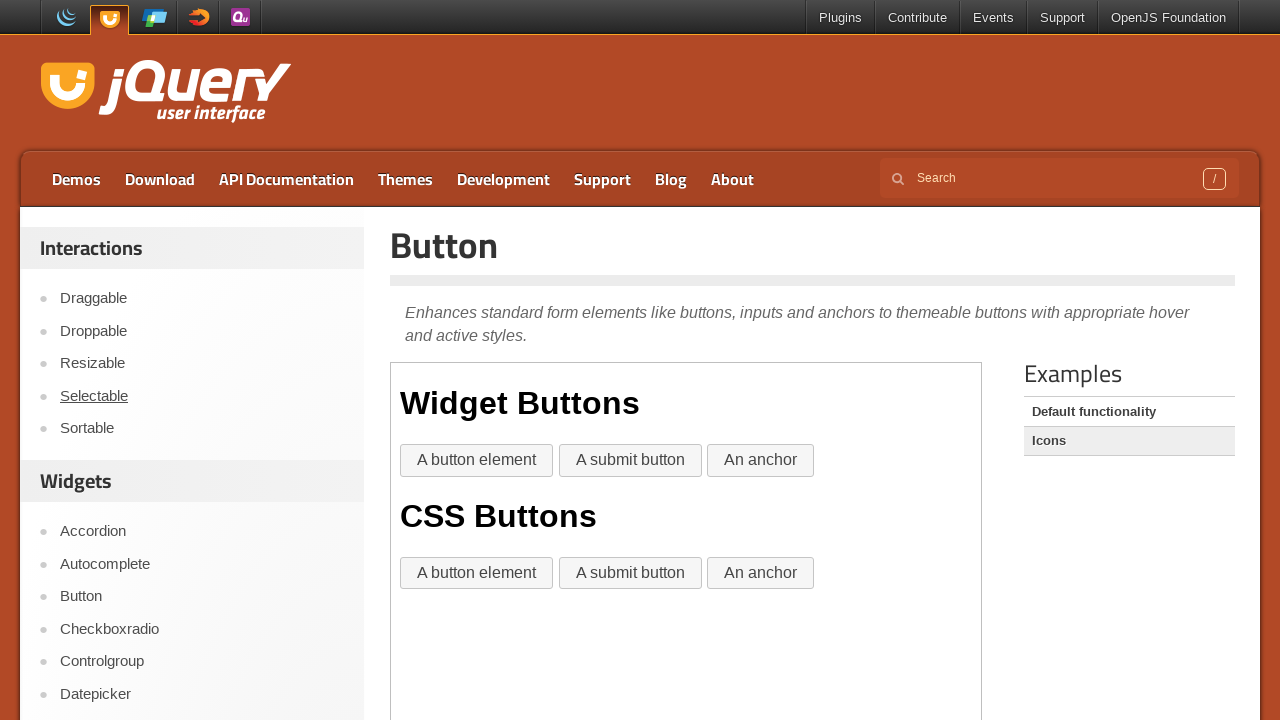

Switched to iframe context
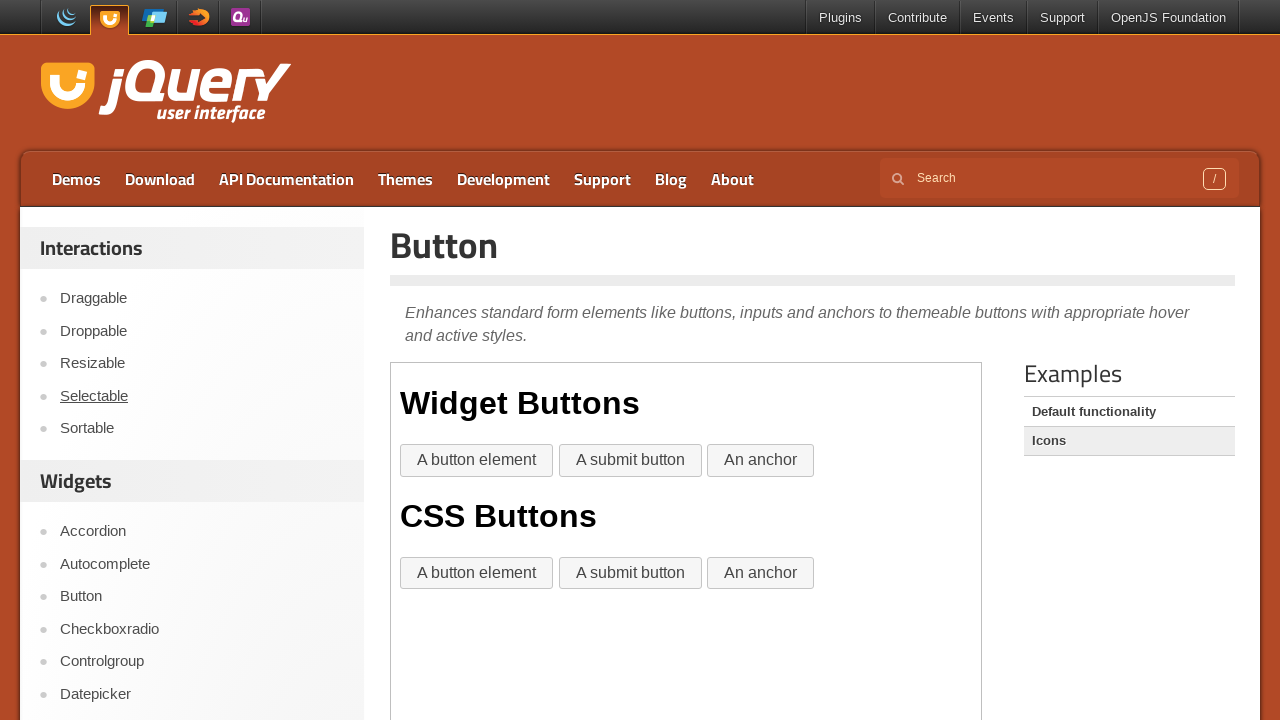

Clicked widget button at (477, 461) on #content > iframe >> nth=0 >> internal:control=enter-frame >> body > div > butto
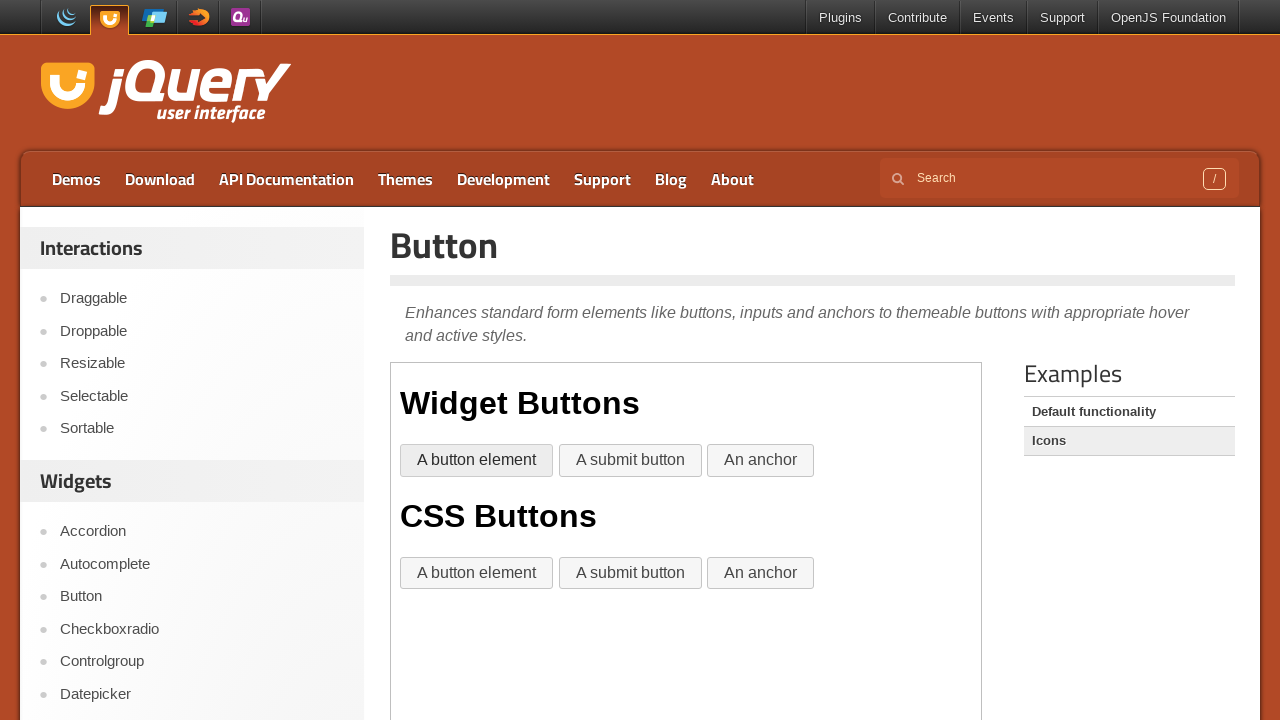

Clicked submit button at (630, 573) on #content > iframe >> nth=0 >> internal:control=enter-frame >> body > input
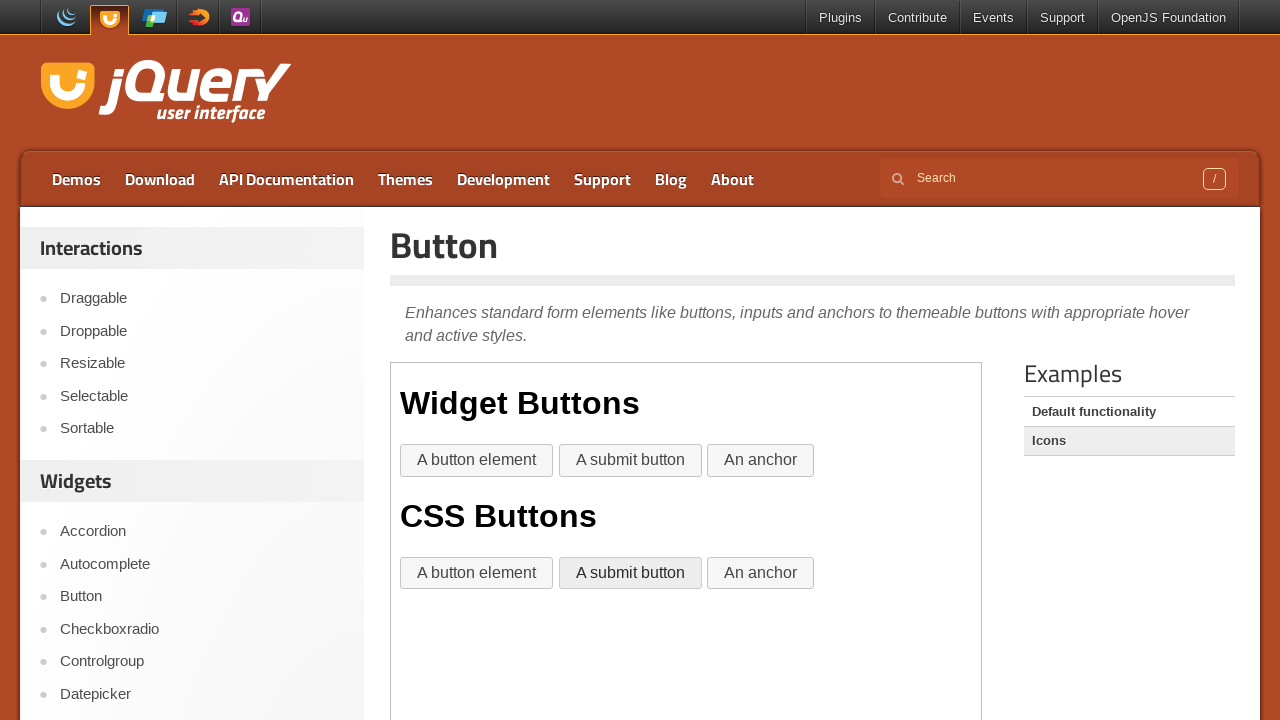

Clicked anchor button at (761, 461) on #content > iframe >> nth=0 >> internal:control=enter-frame >> body > div > a
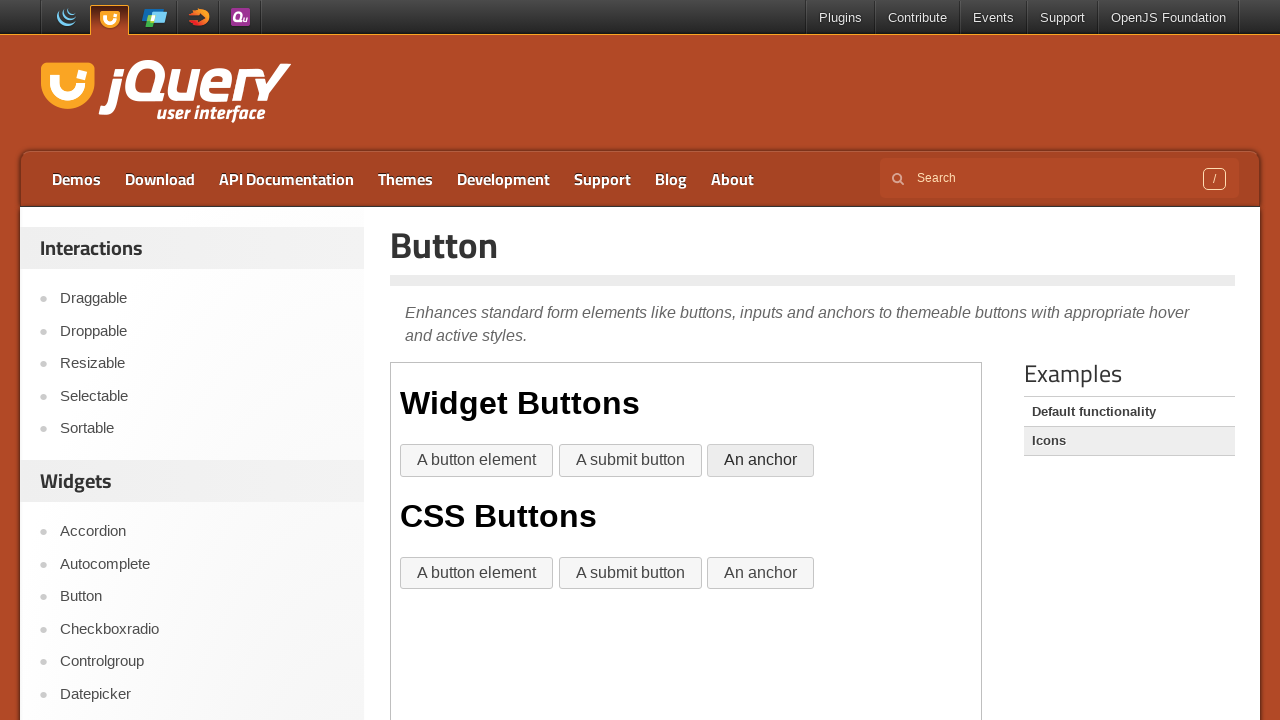

Navigated back to previous page
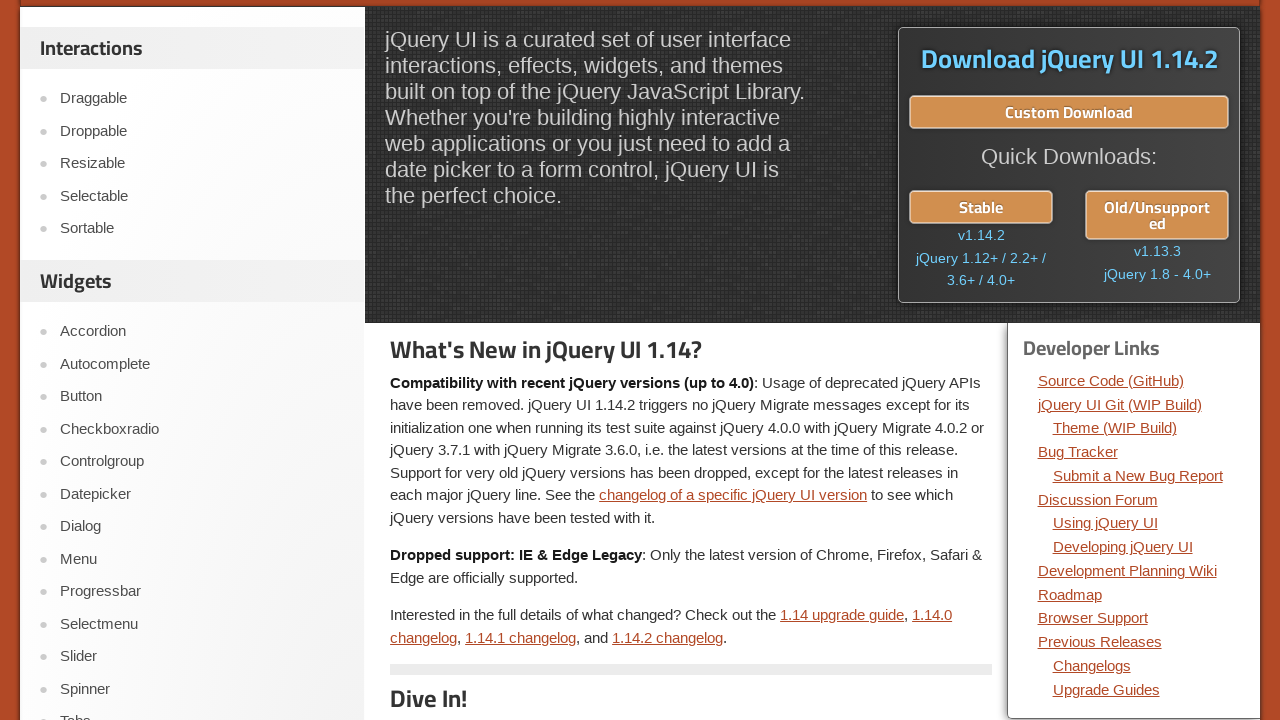

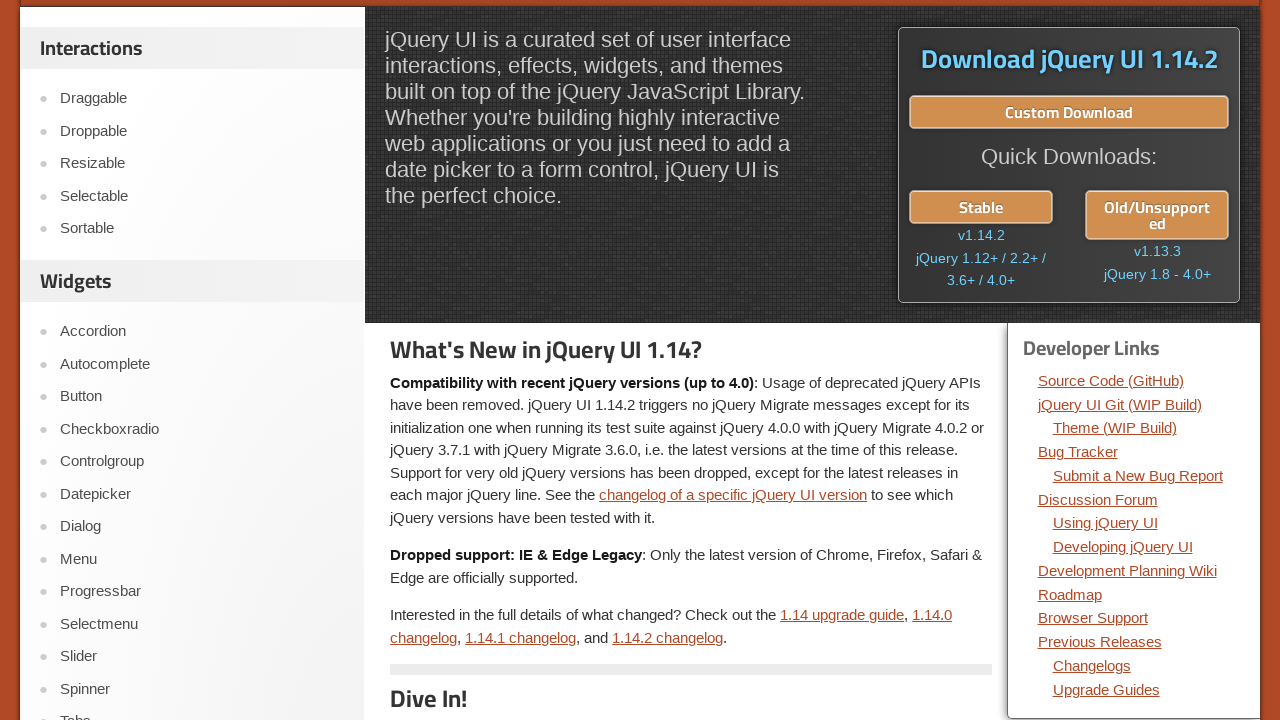